Tests dynamic controls on a page by clicking checkboxes, removing elements, enabling/disabling text inputs, and verifying their states

Starting URL: https://the-internet.herokuapp.com/dynamic_controls

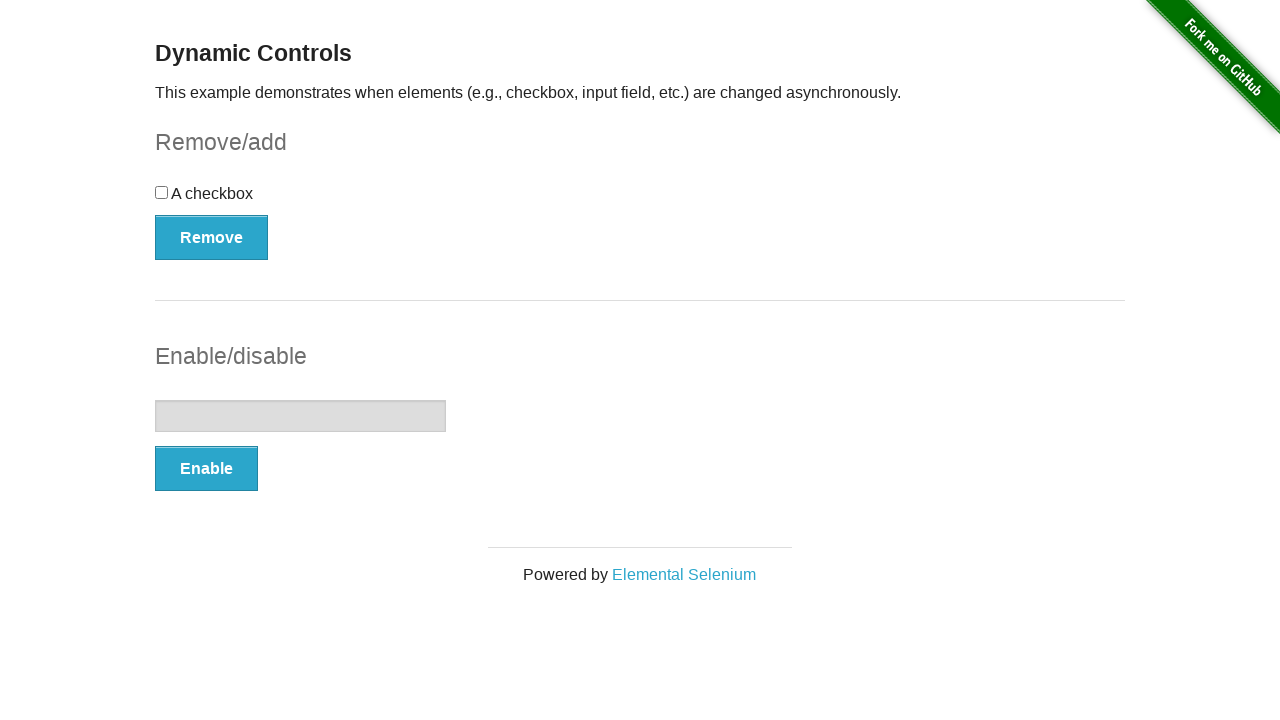

Clicked the checkbox at (162, 192) on xpath=//div[@id='checkbox']/descendant::input
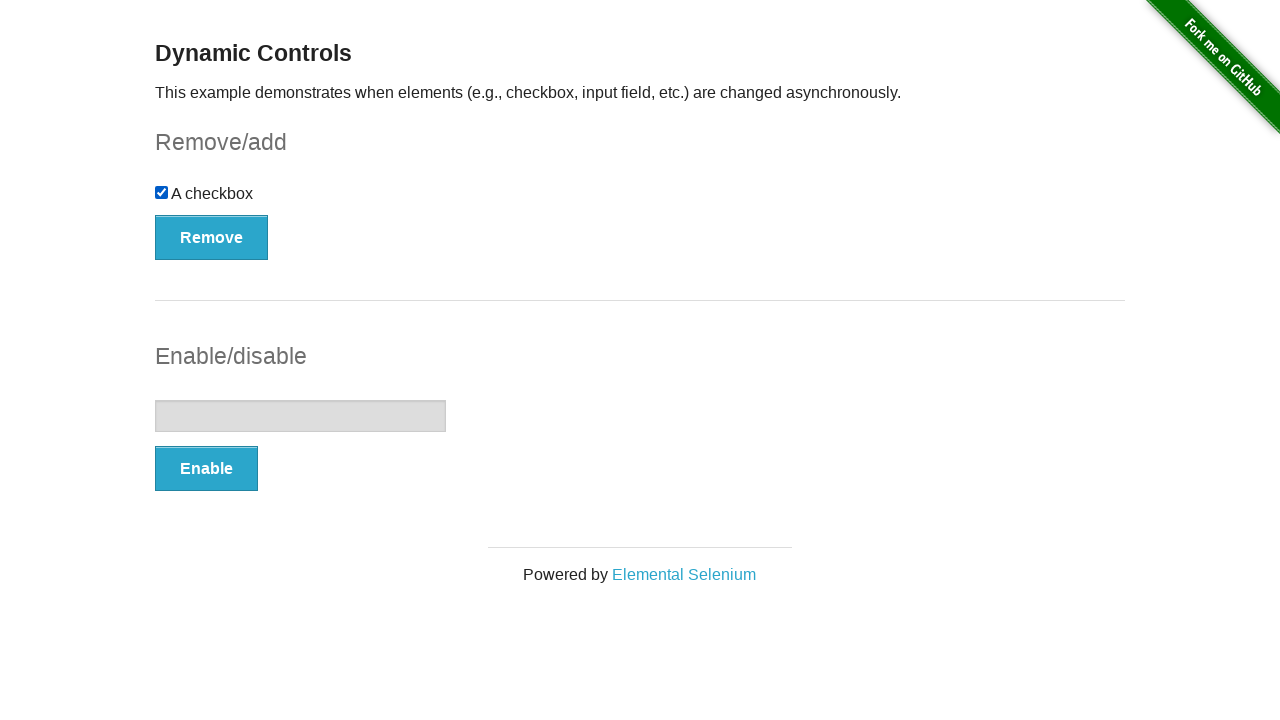

Clicked Remove button to remove the checkbox at (212, 237) on xpath=//button[@onclick='swapCheckbox()']
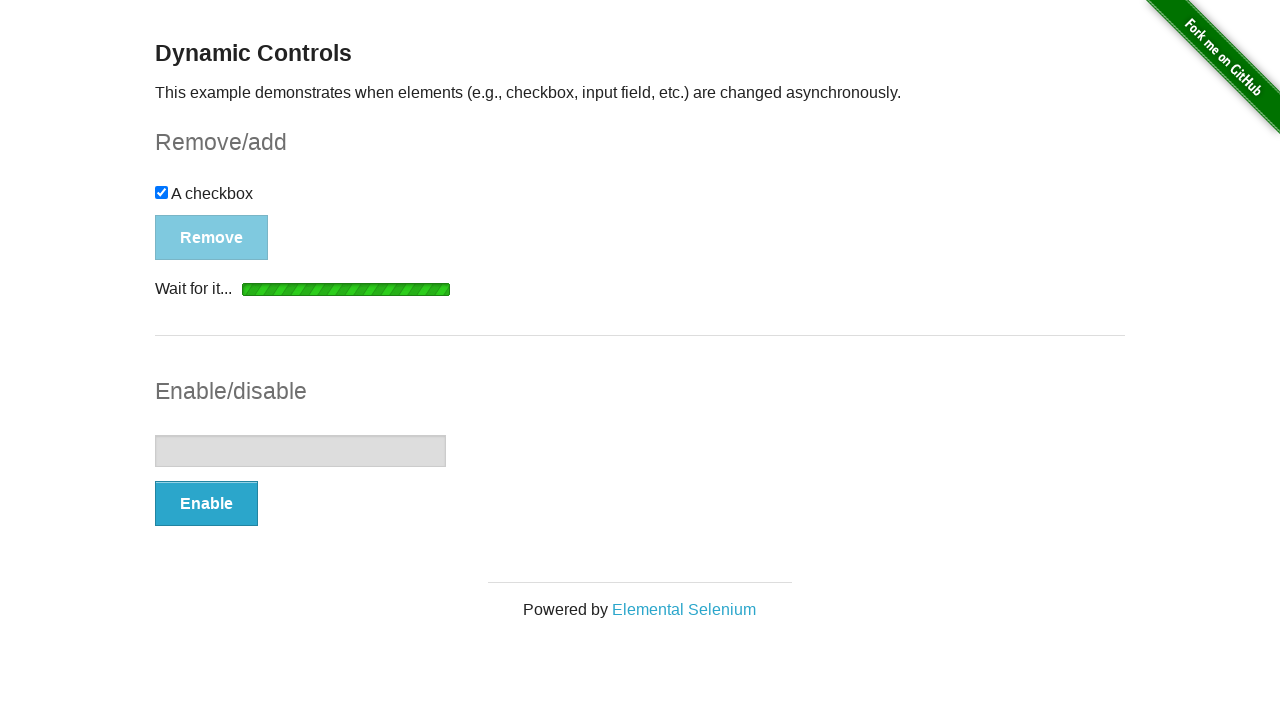

Removal message appeared
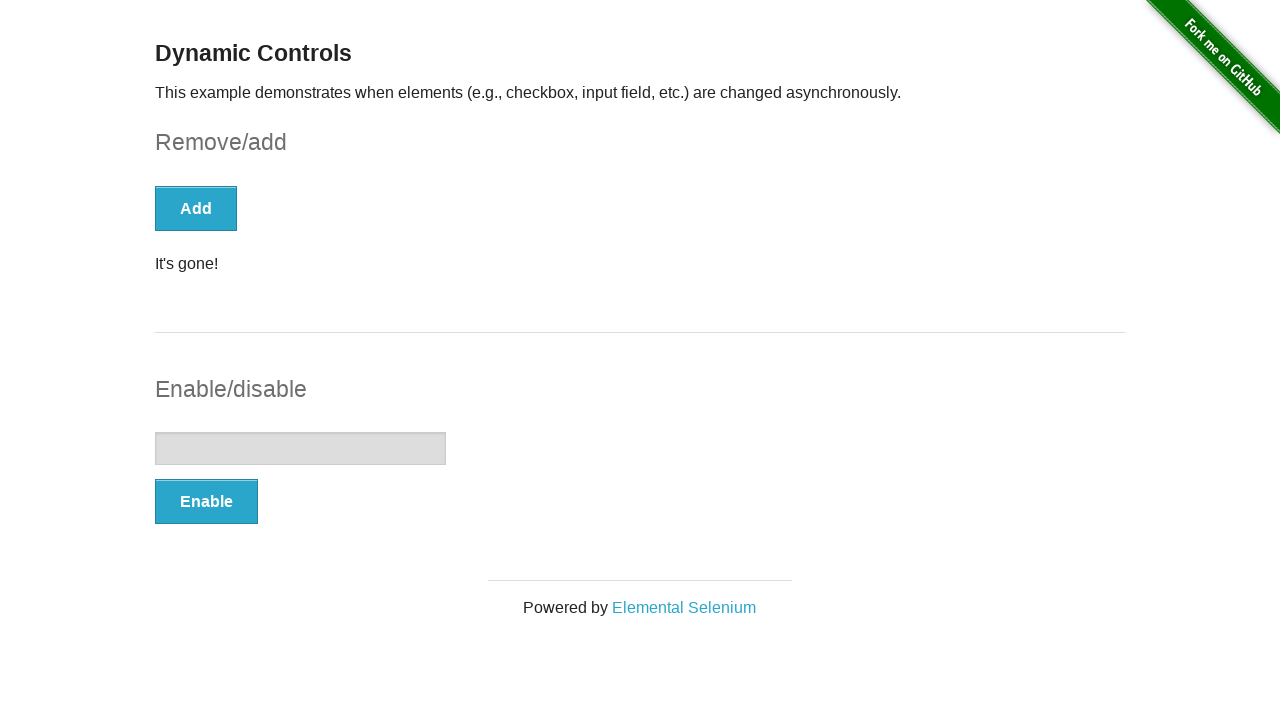

Clicked Enable button to enable the text input at (206, 501) on xpath=//button[@onclick = 'swapInput()' and text() = 'Enable']
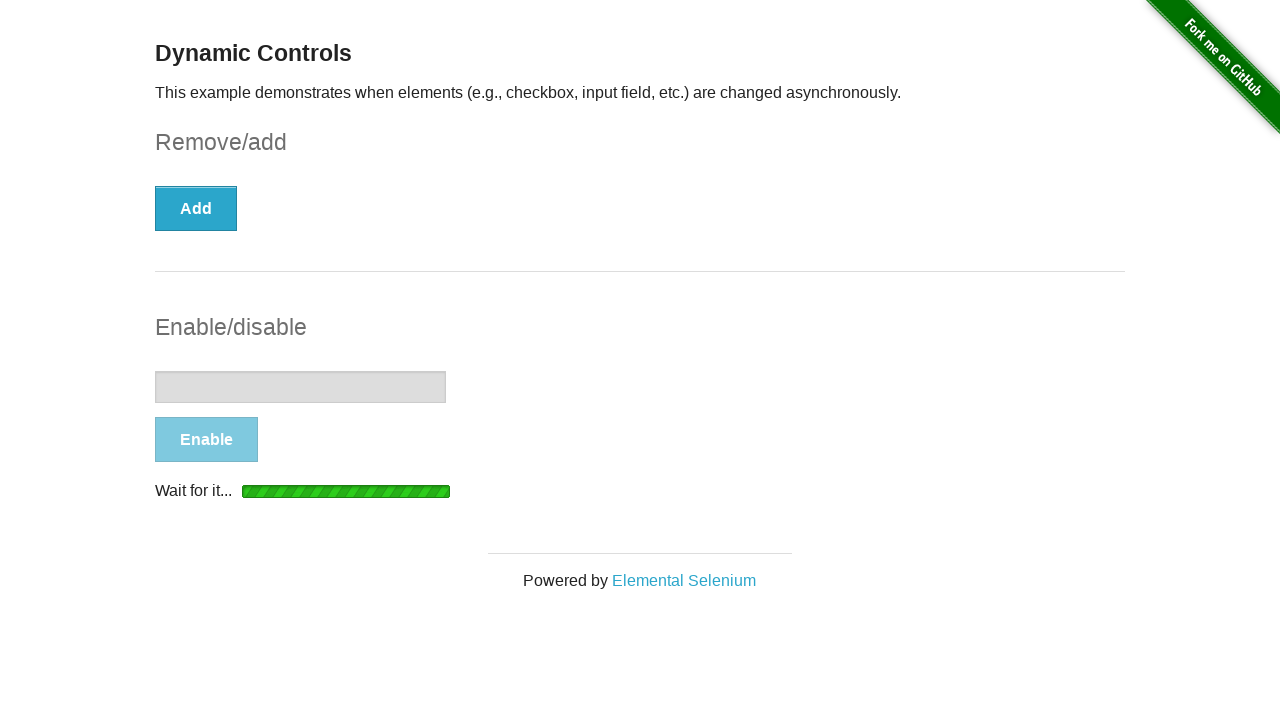

Text input field became available
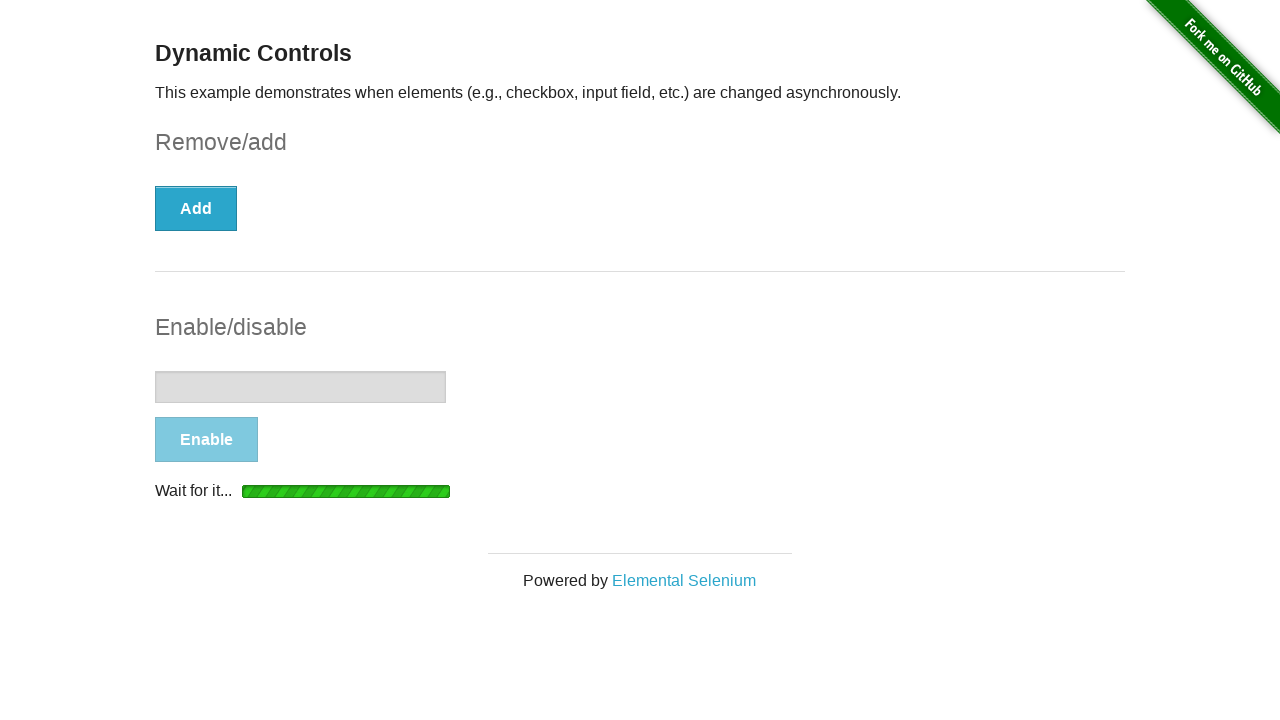

Filled the text input with 'It doesn't work....' on //form[@id='input-example']//descendant::input
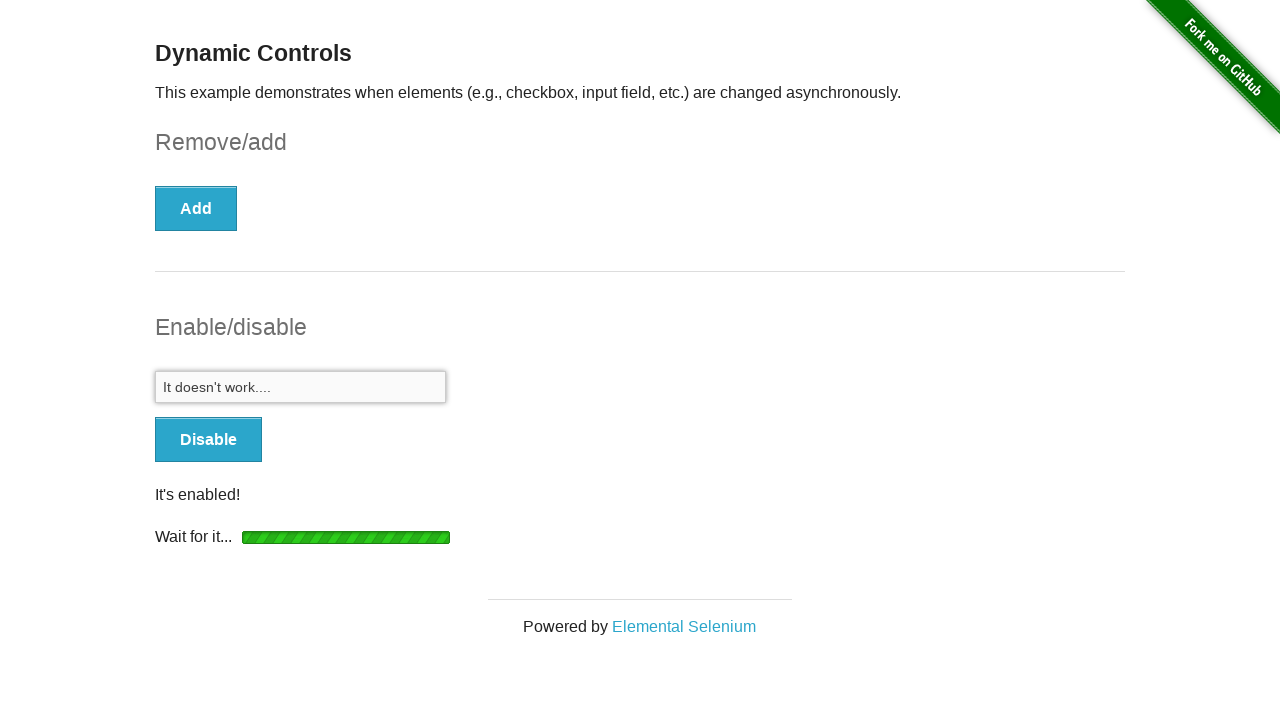

Clicked Disable button to disable the text input at (208, 440) on xpath=//button[@onclick='swapInput()']
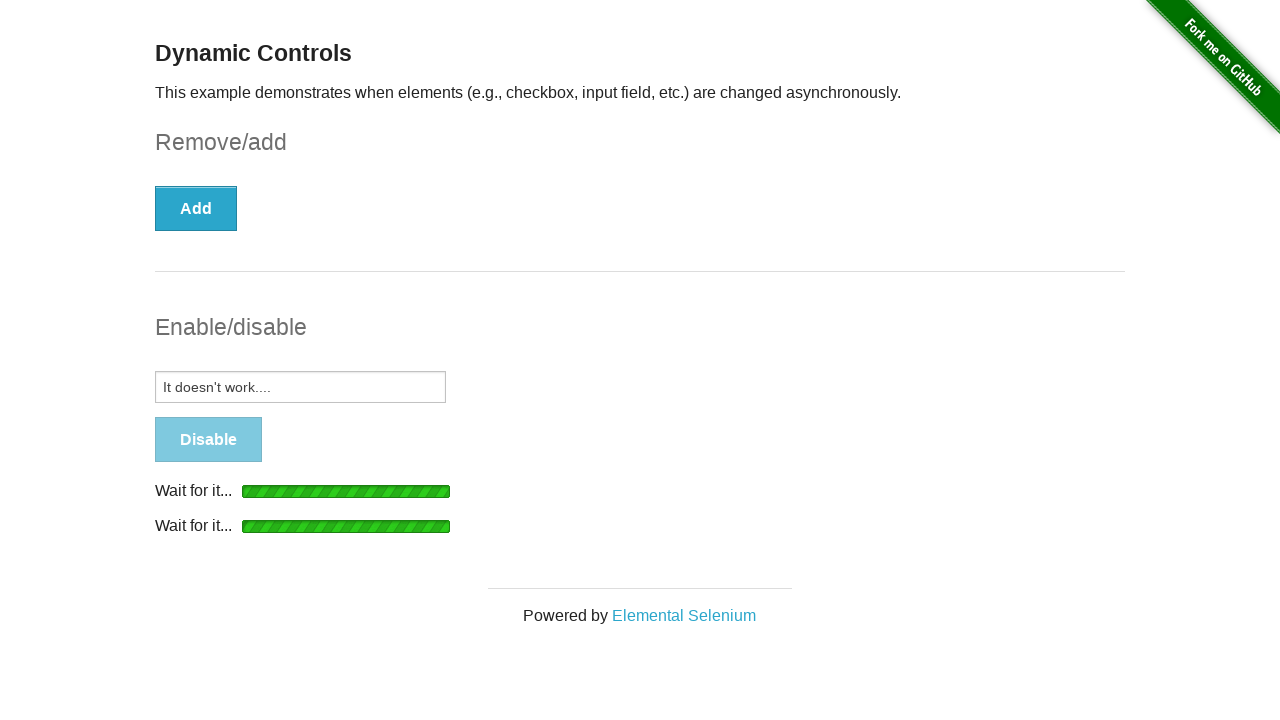

Waited for text input to be disabled
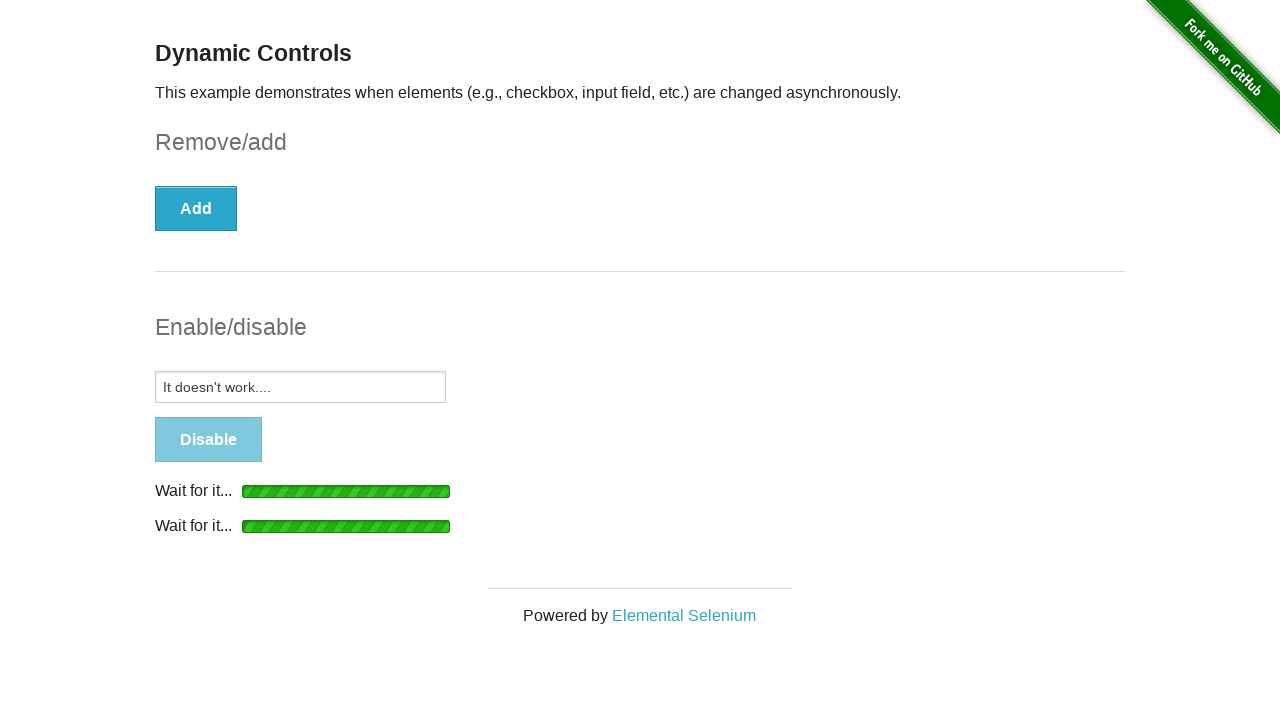

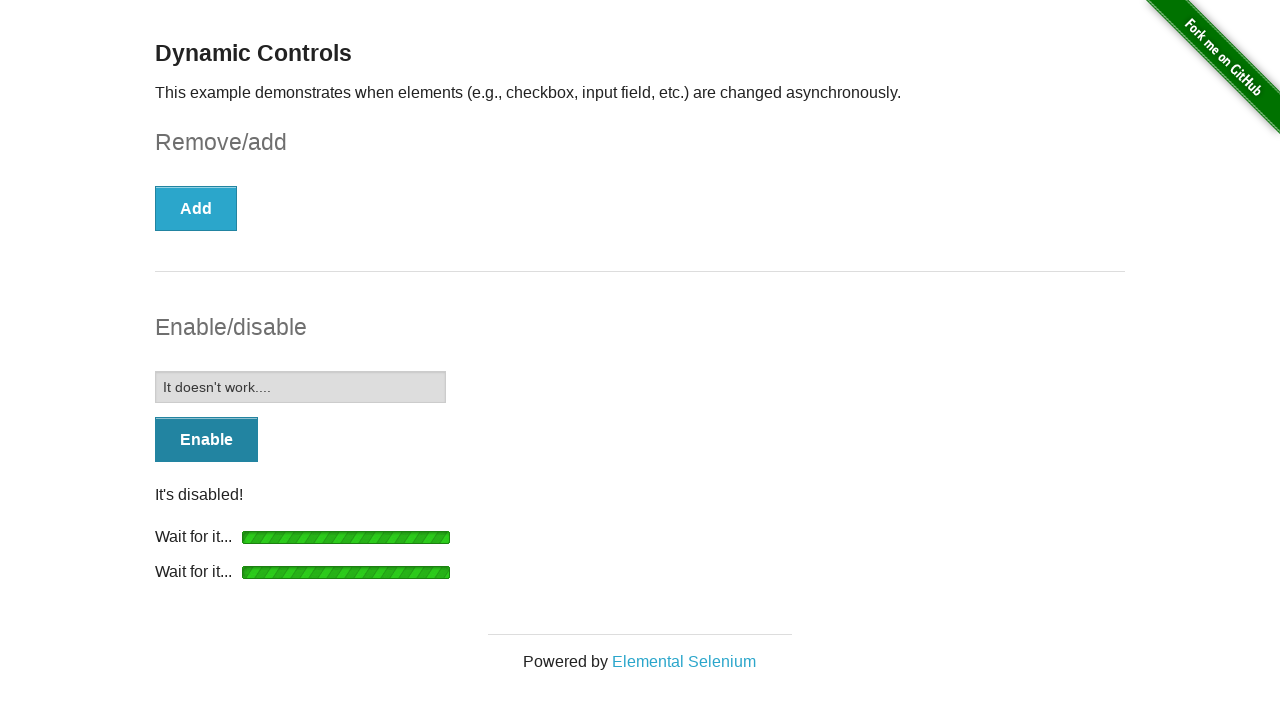